Tests sending keys to the active element by typing 'abc' without explicitly focusing on any element

Starting URL: https://selenium.dev/selenium/web/single_text_input.html

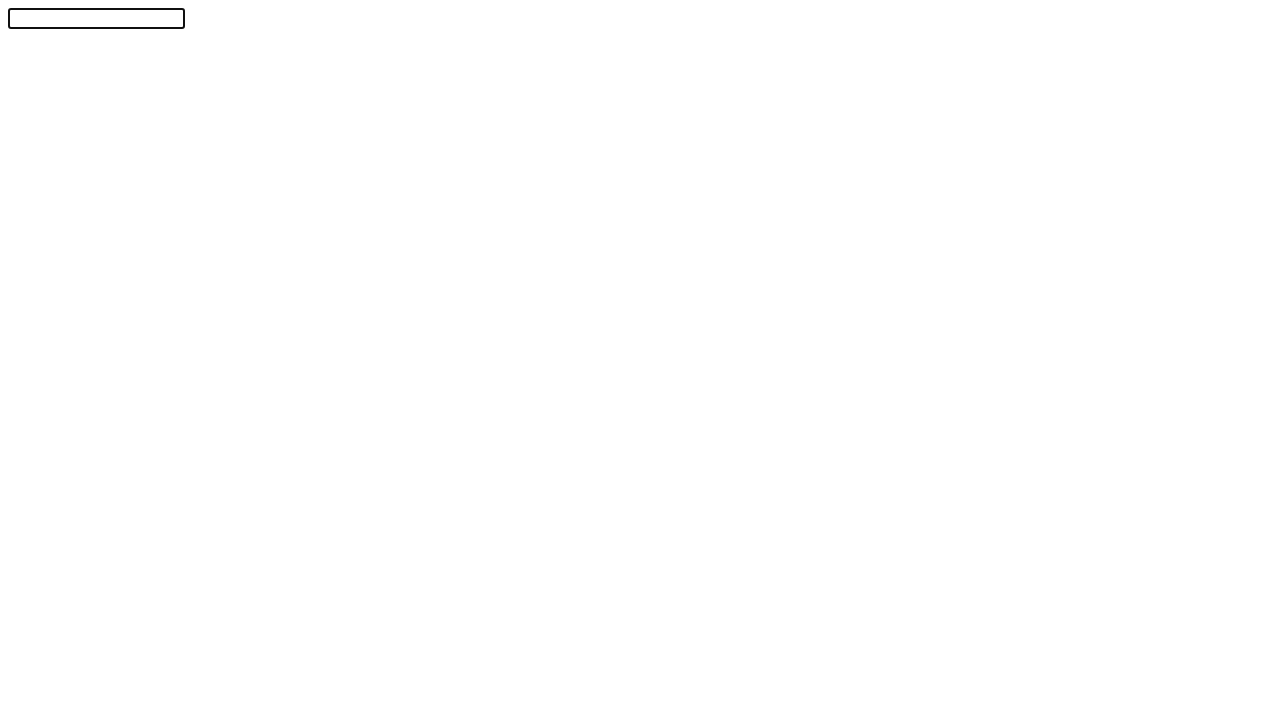

Navigated to single text input page
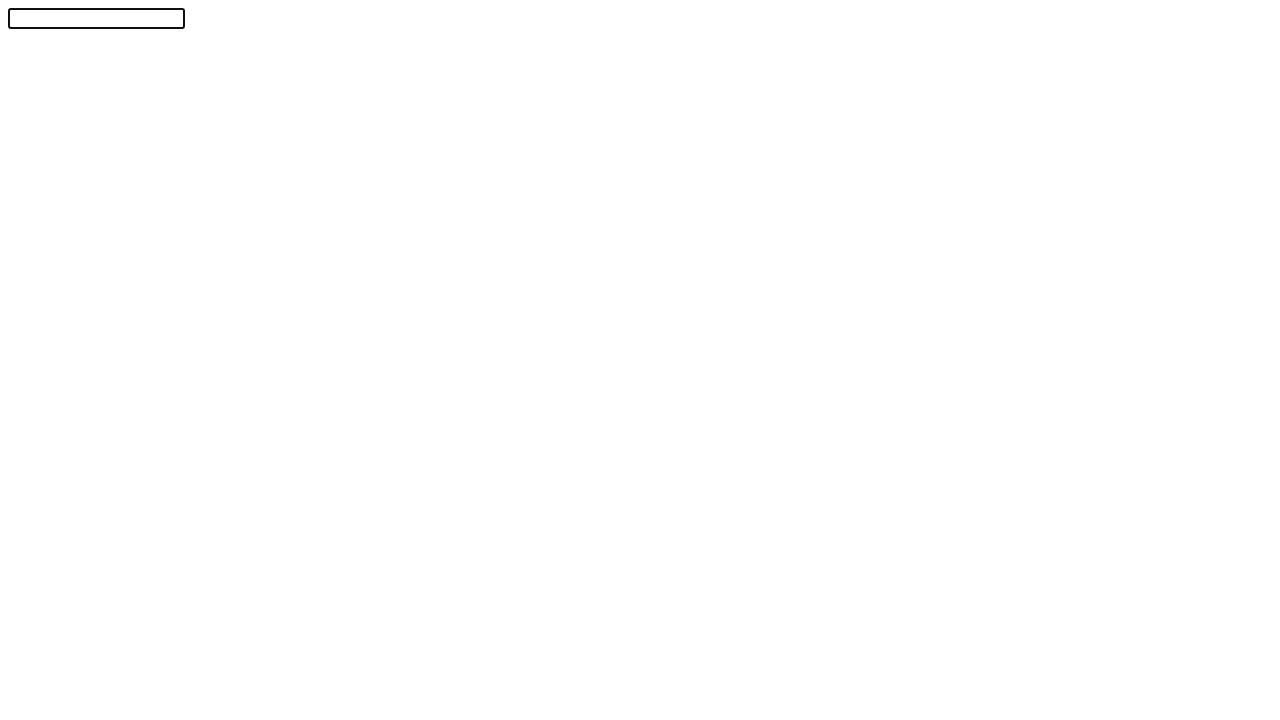

Typed 'abc' to the active element using keyboard
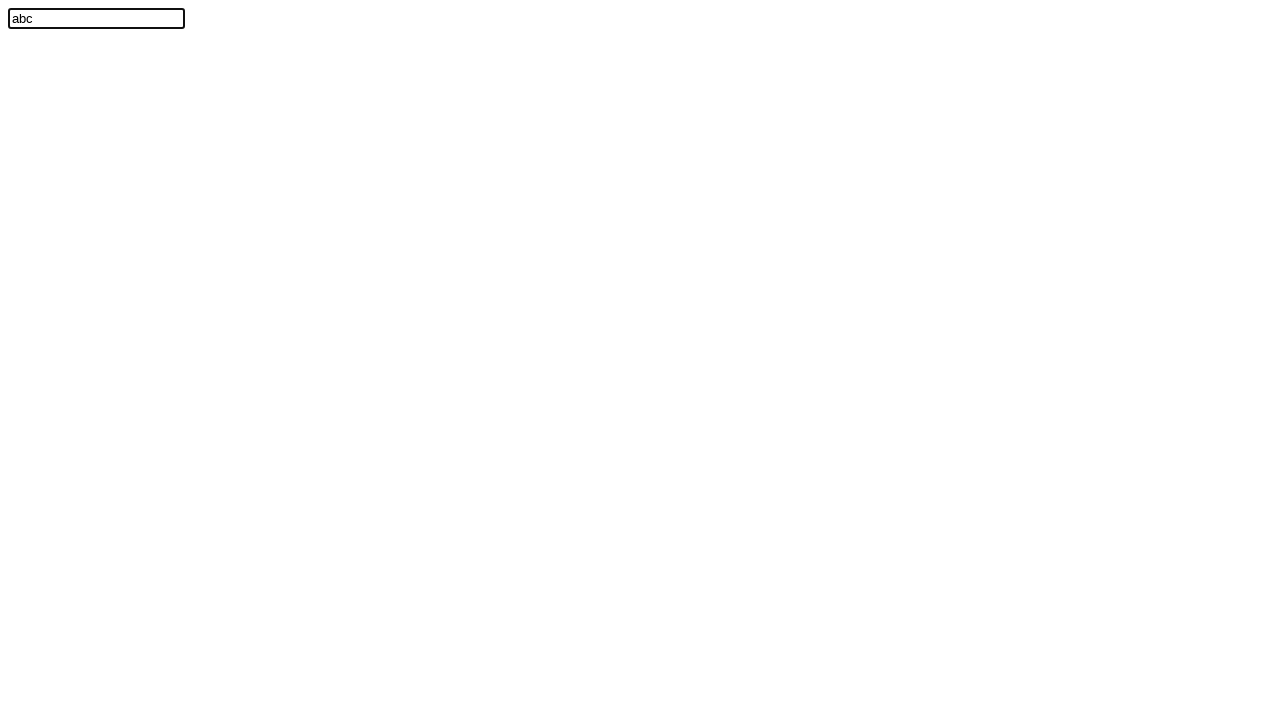

Located the text input field with id 'textInput'
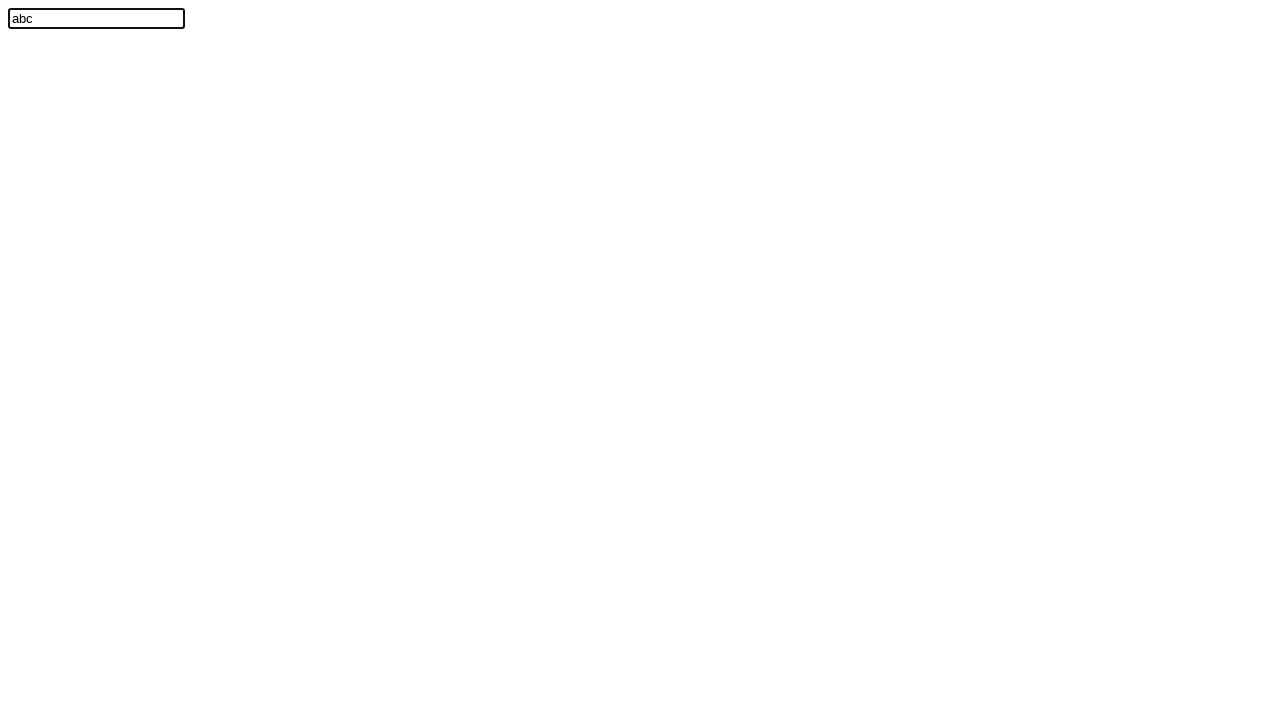

Asserted that the text field contains 'abc'
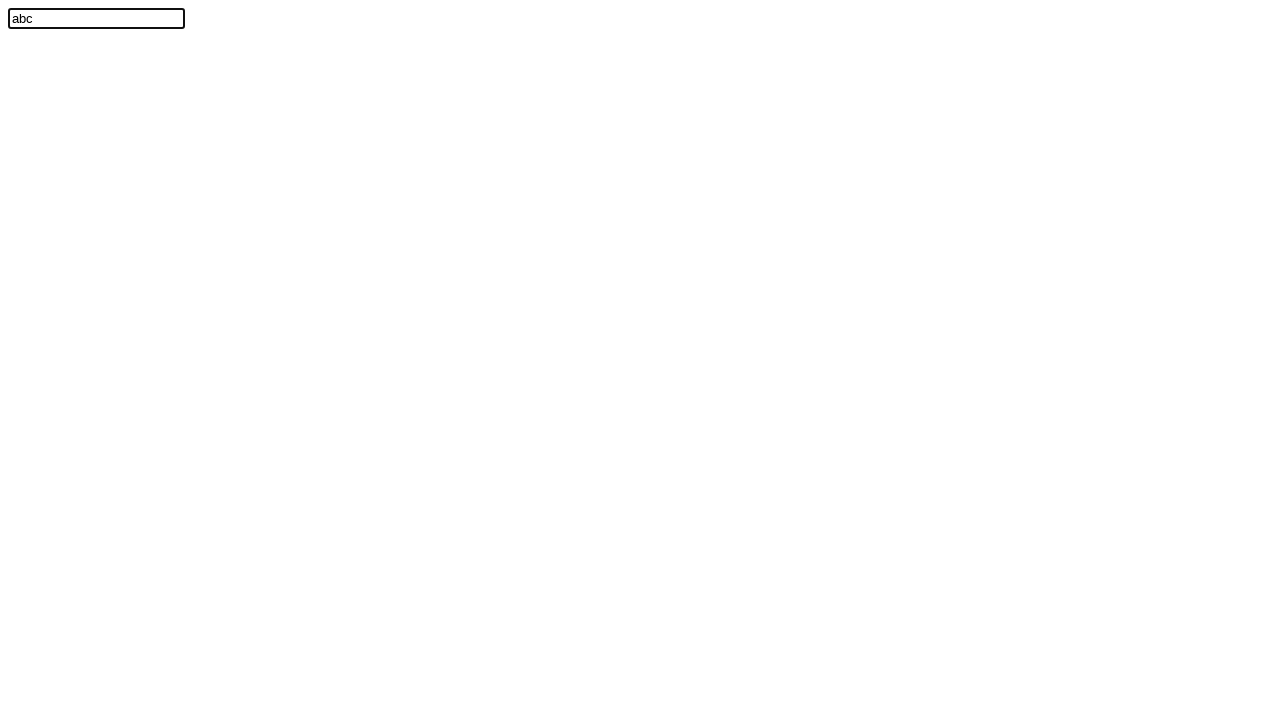

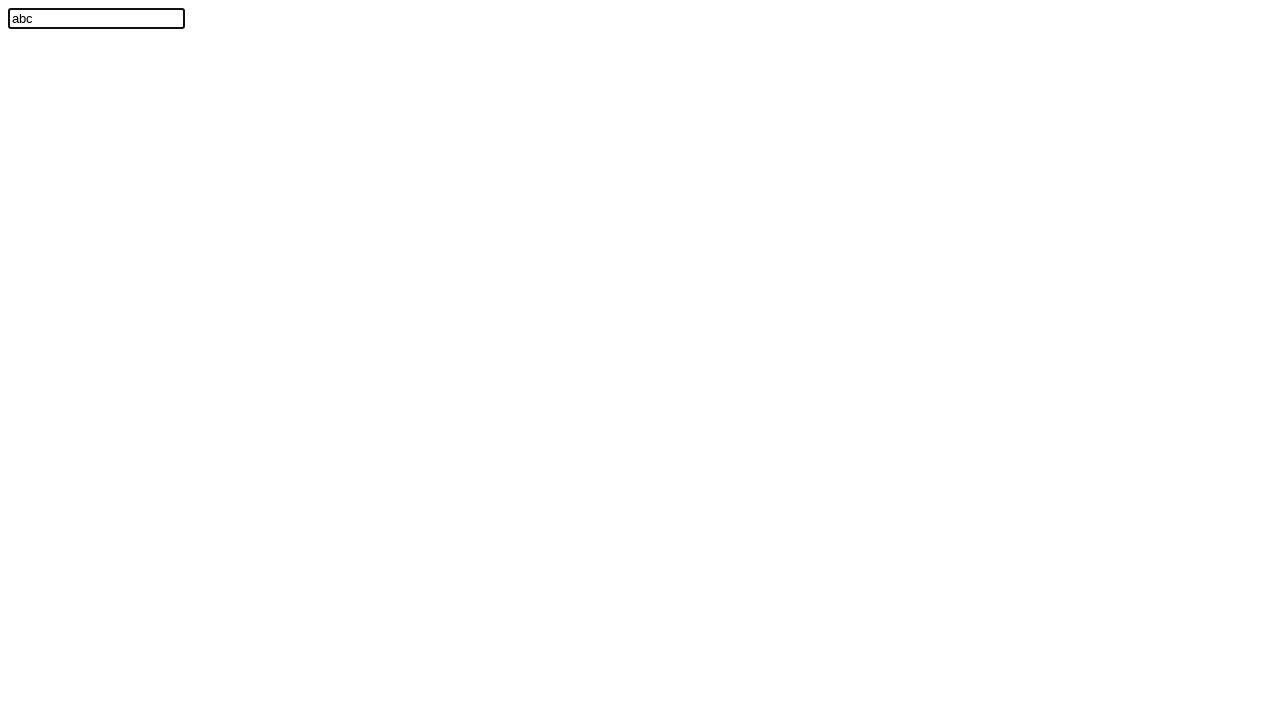